Tests that clicking the Sign Up button on GitHub's login page navigates to the sign-up registration page

Starting URL: https://github.com/session

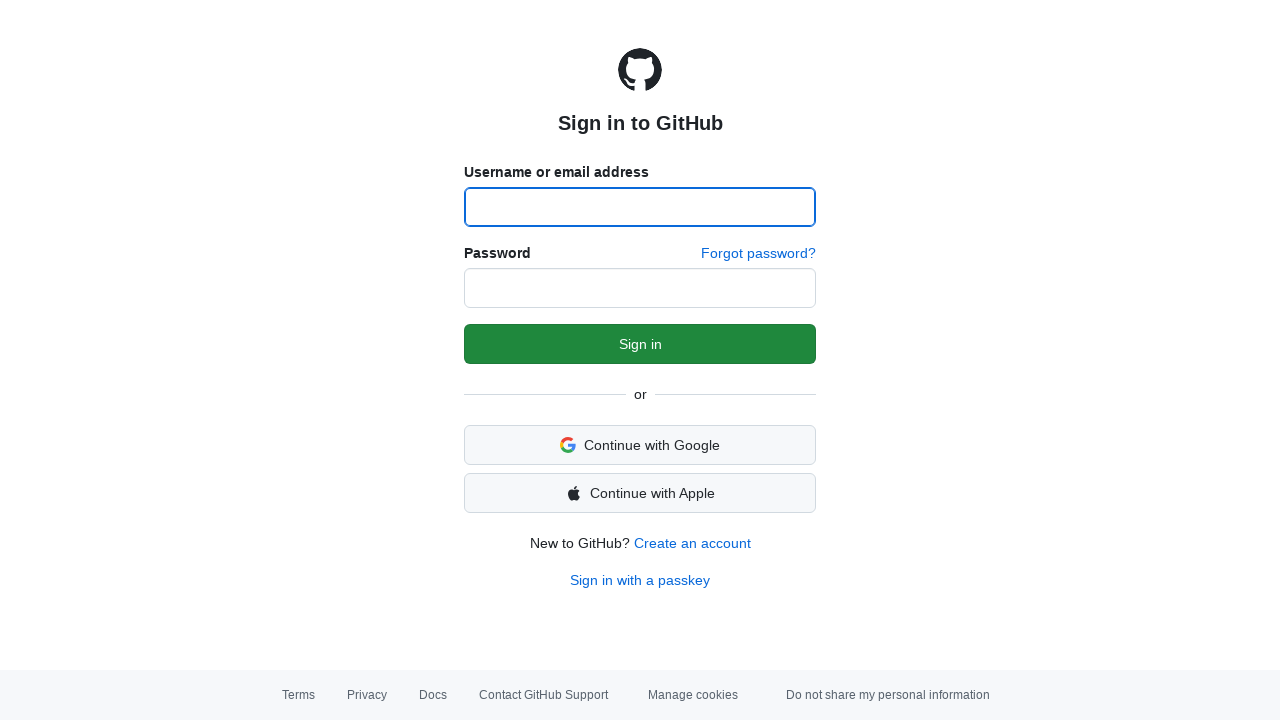

Clicked 'Create an account' link on GitHub login page at (692, 543) on a:has-text('Create an account')
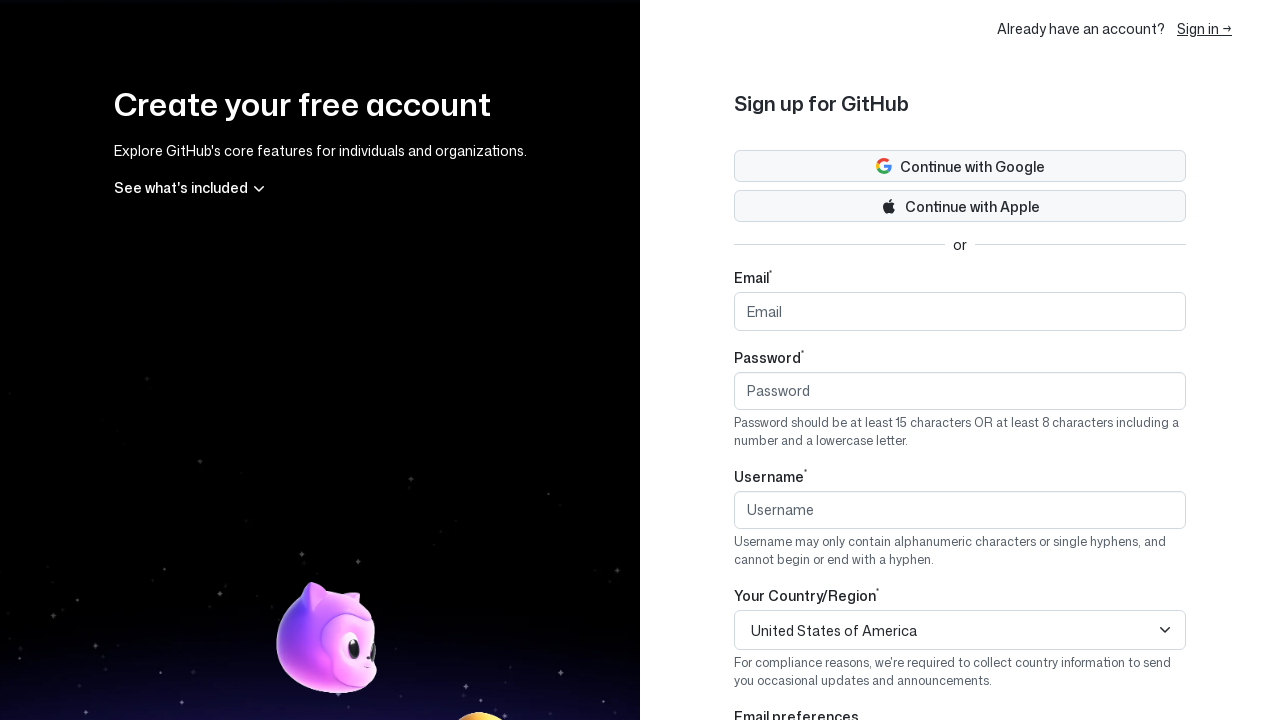

Navigated to GitHub sign-up page
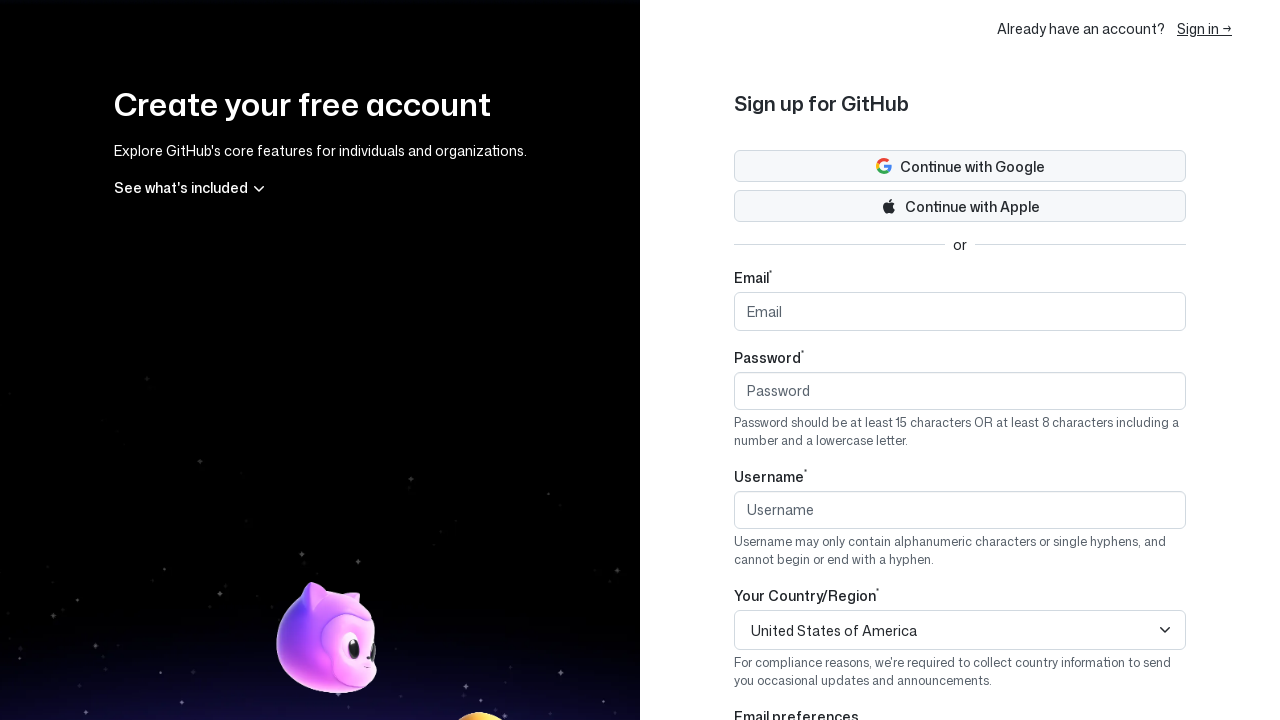

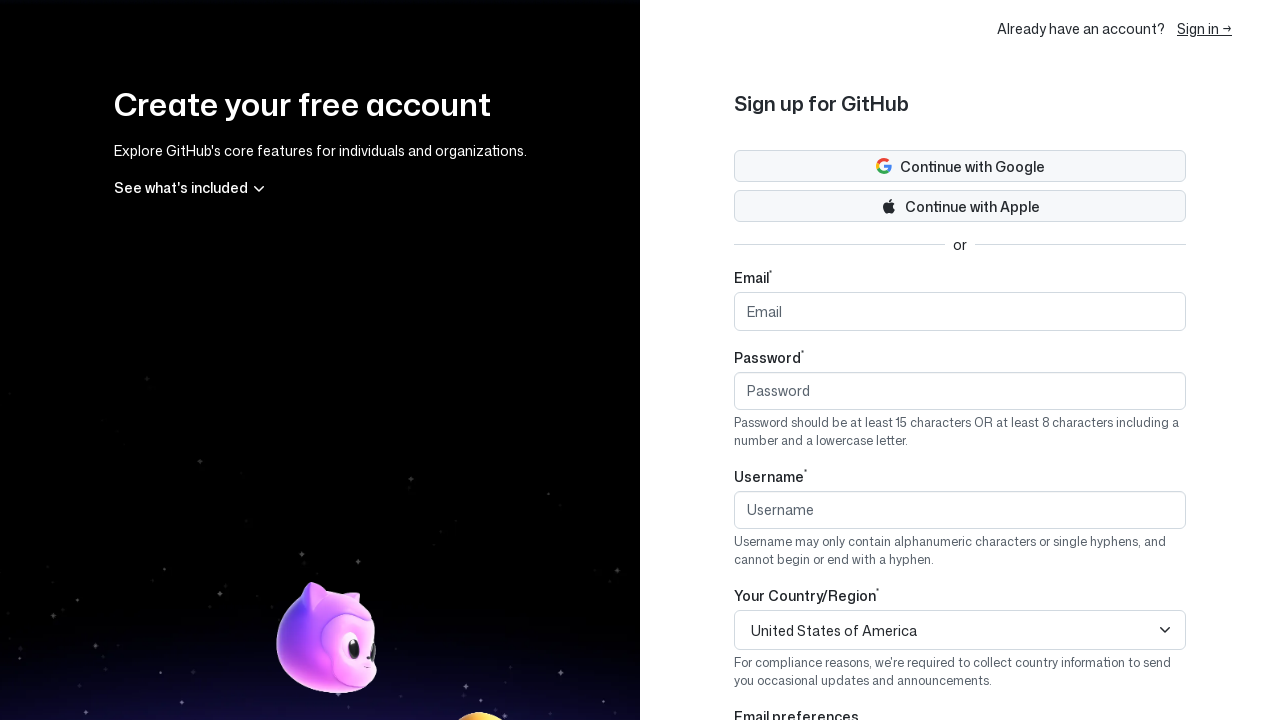